Launches the Rolls-Royce Motor Cars website homepage and verifies it loads successfully

Starting URL: https://www.rolls-roycemotorcars.com/en_GB/home.html

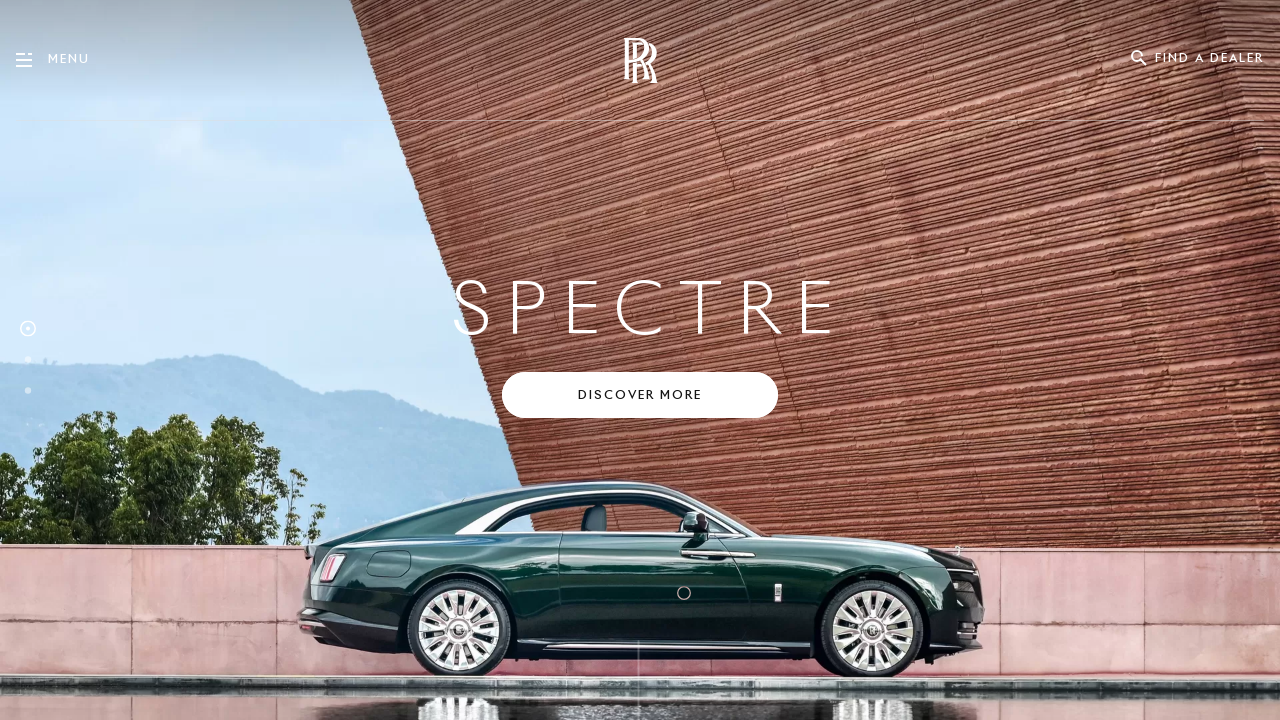

Navigated to Rolls-Royce Motor Cars homepage
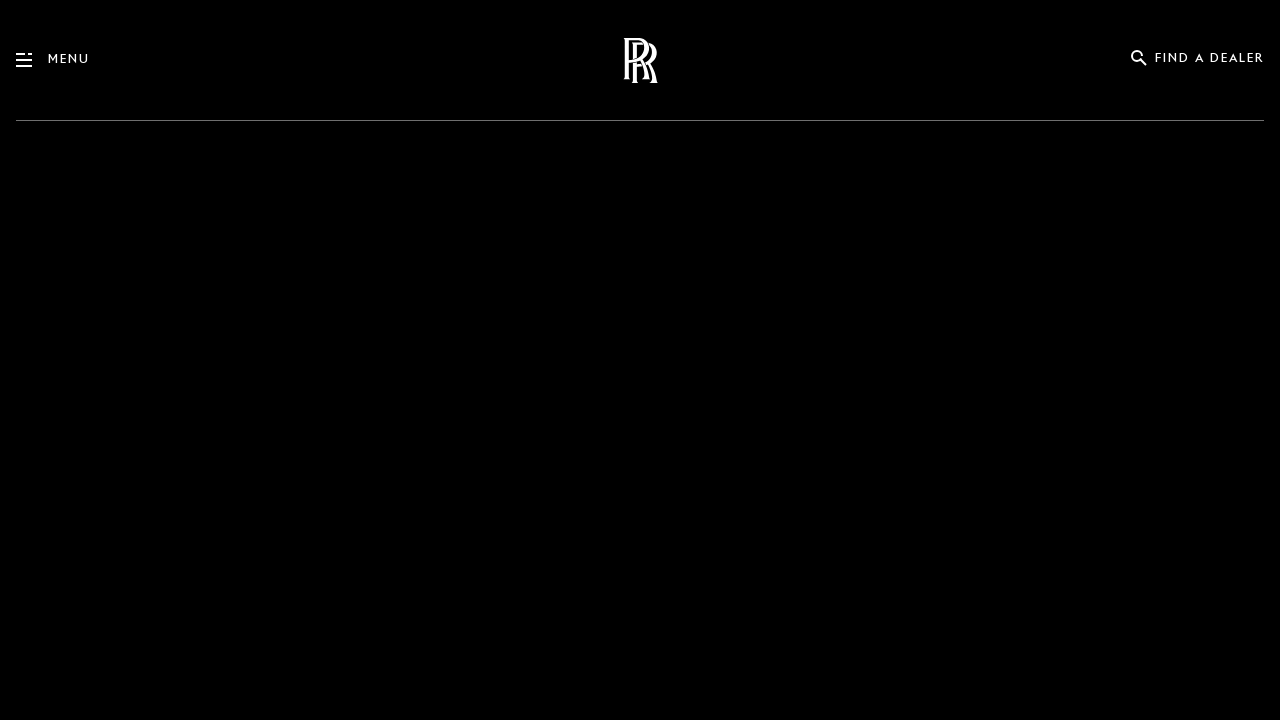

Waited for page DOM to load completely
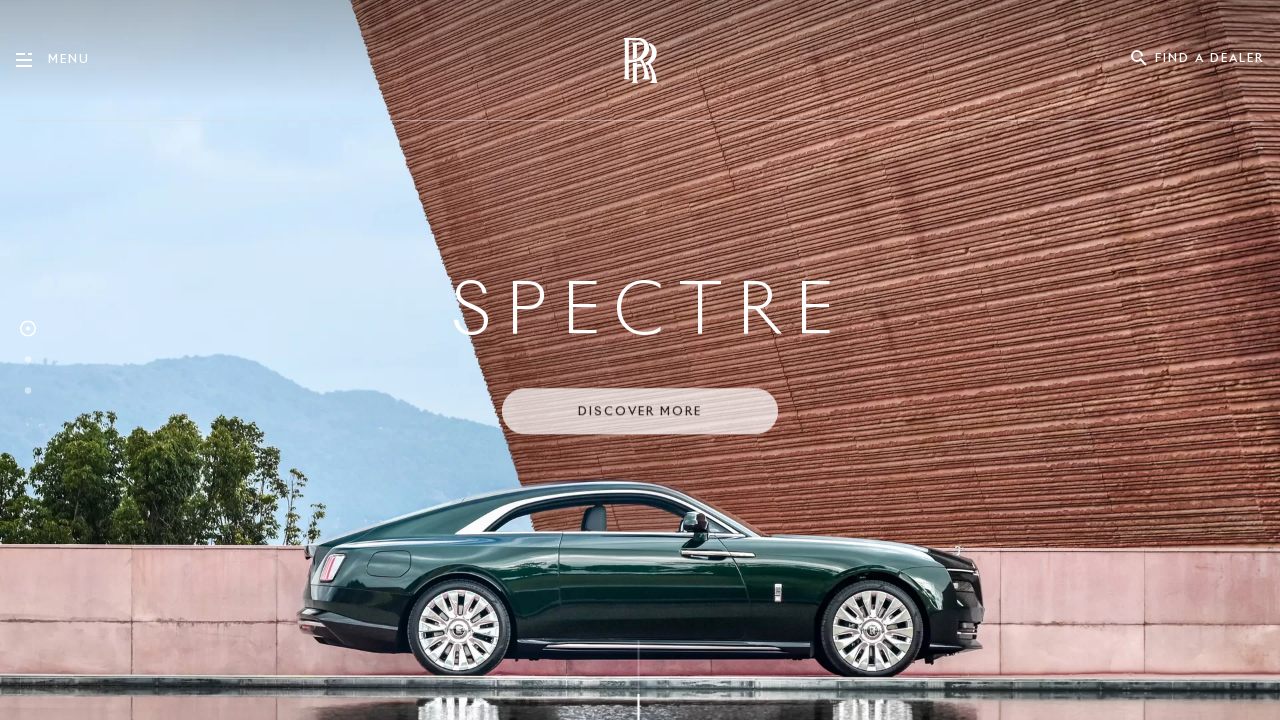

Verified page has loaded successfully with a title
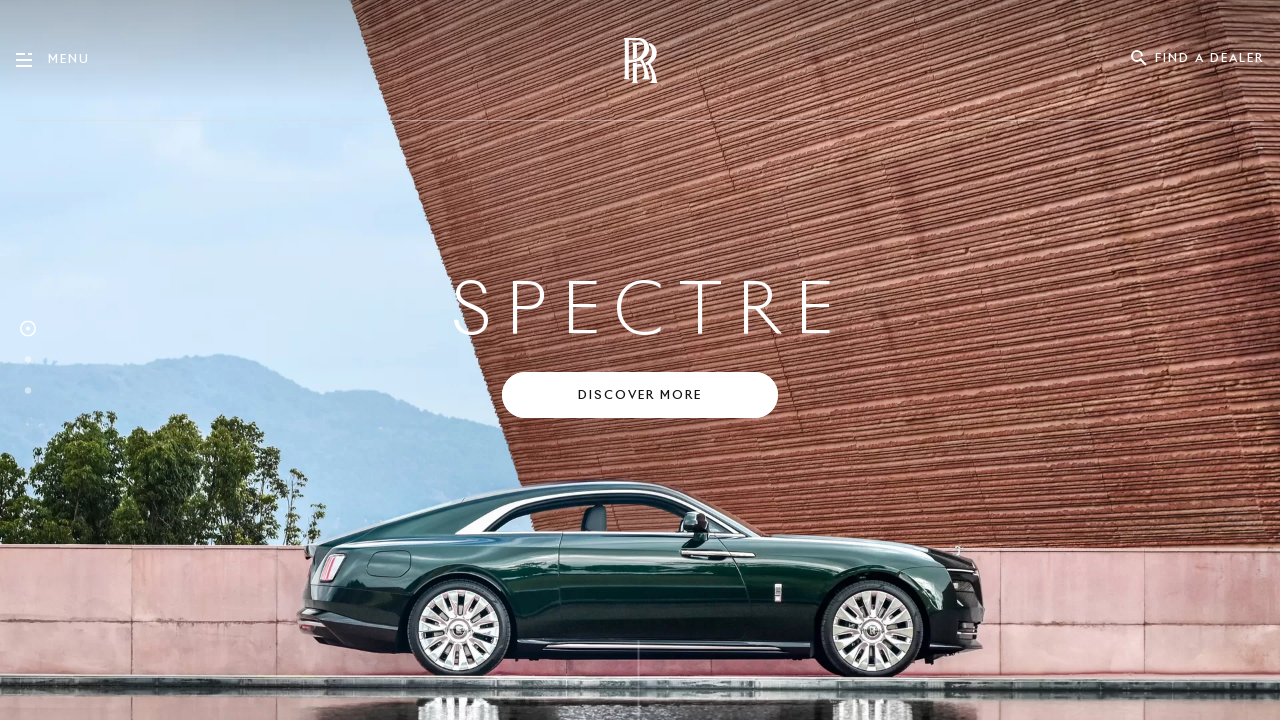

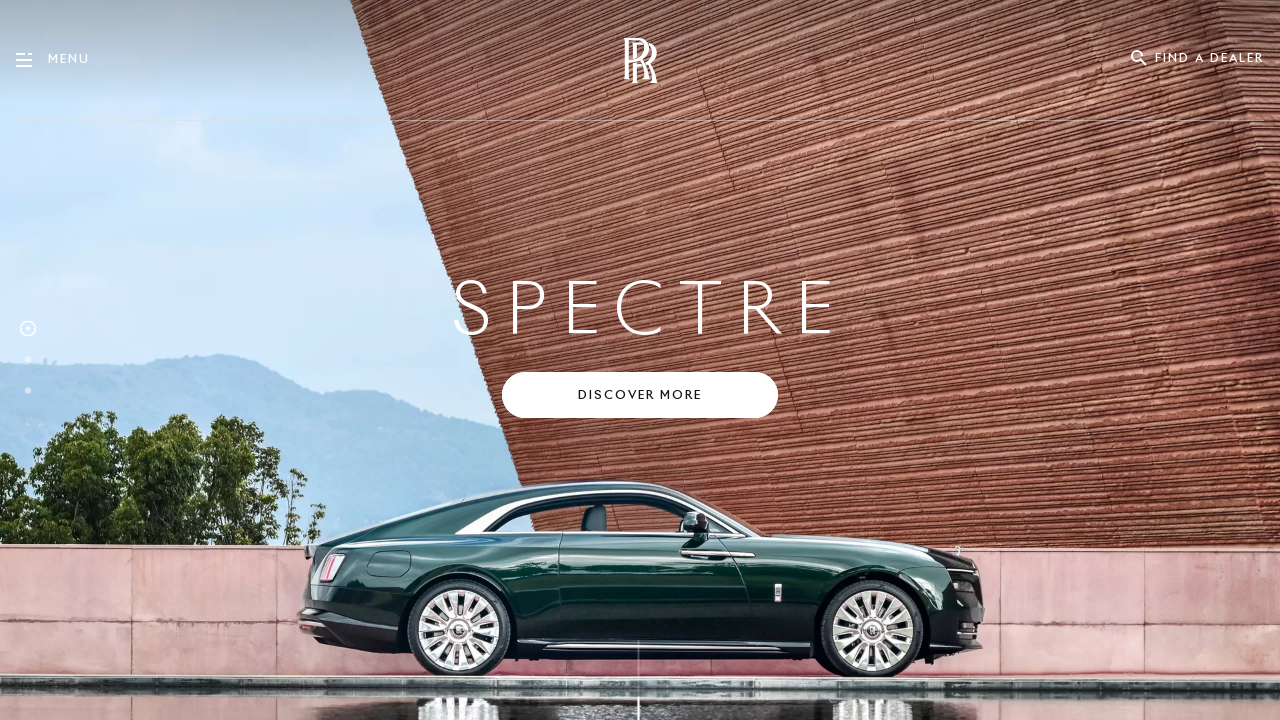